Tests dropdown selection functionality by selecting Option3 from a dropdown menu

Starting URL: https://www.rahulshettyacademy.com/AutomationPractice/

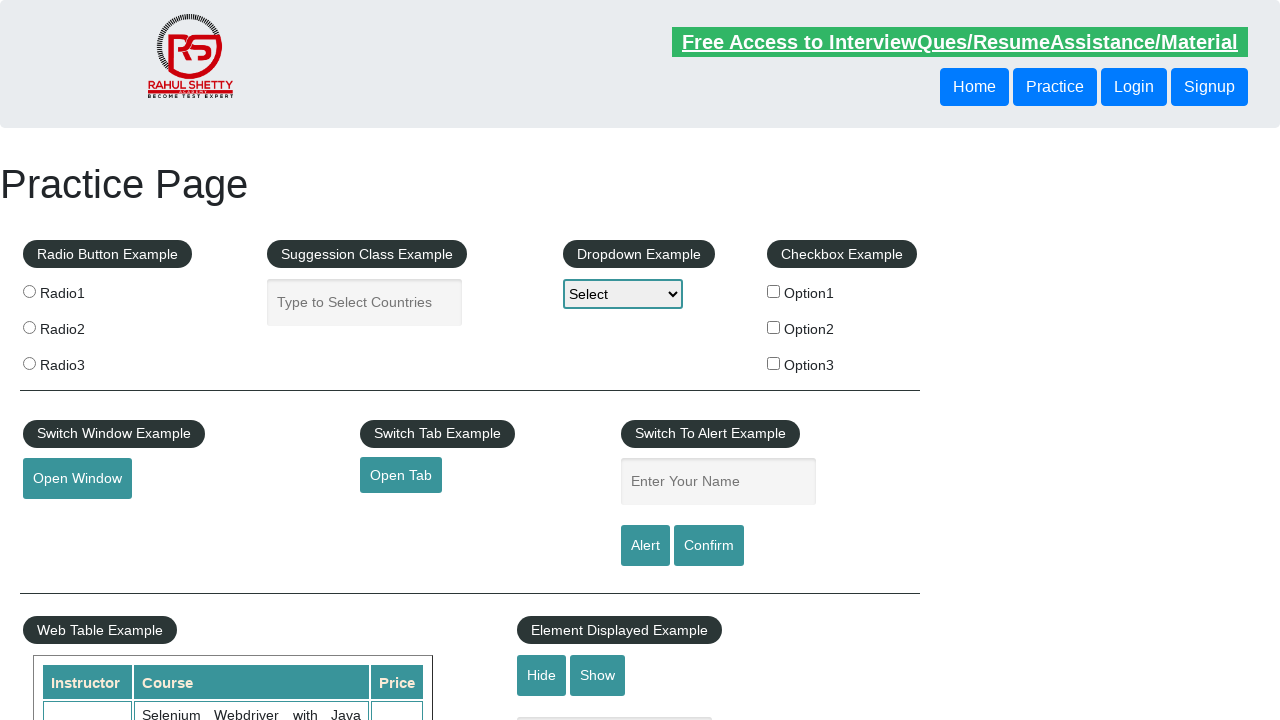

Navigated to Rahul Shetty Academy AutomationPractice page
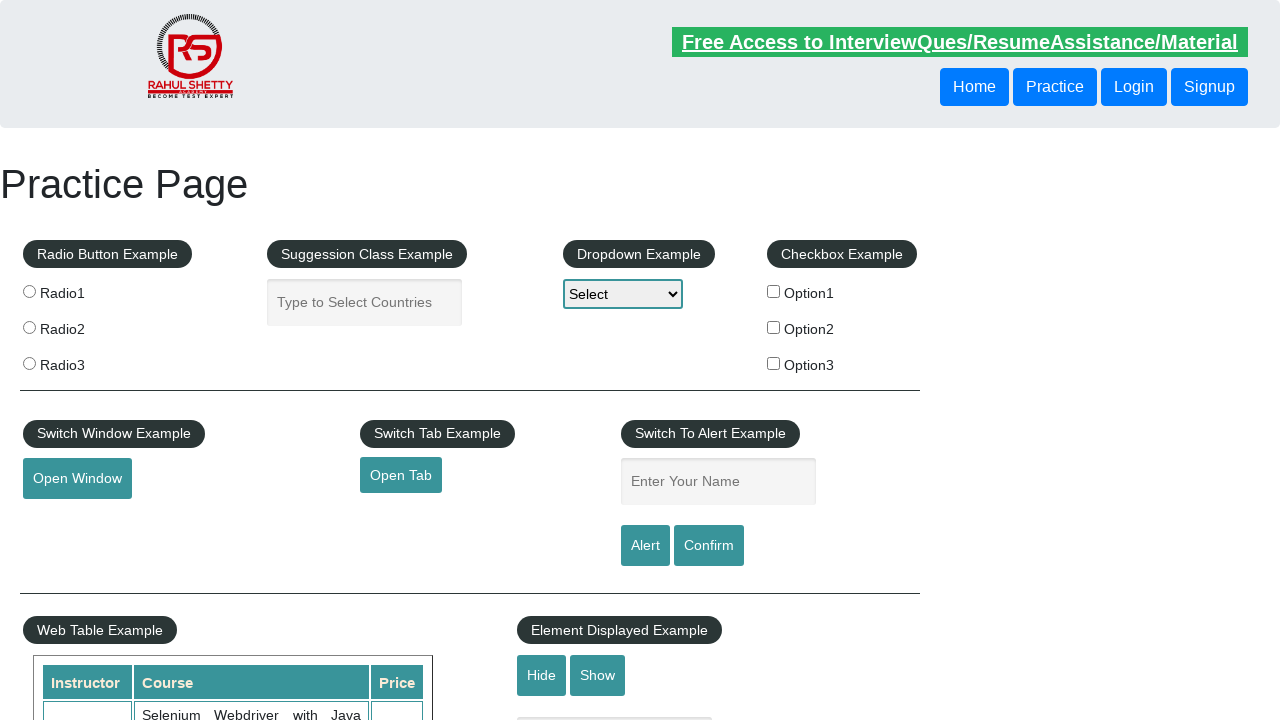

Selected Option3 from the dropdown menu on select#dropdown-class-example
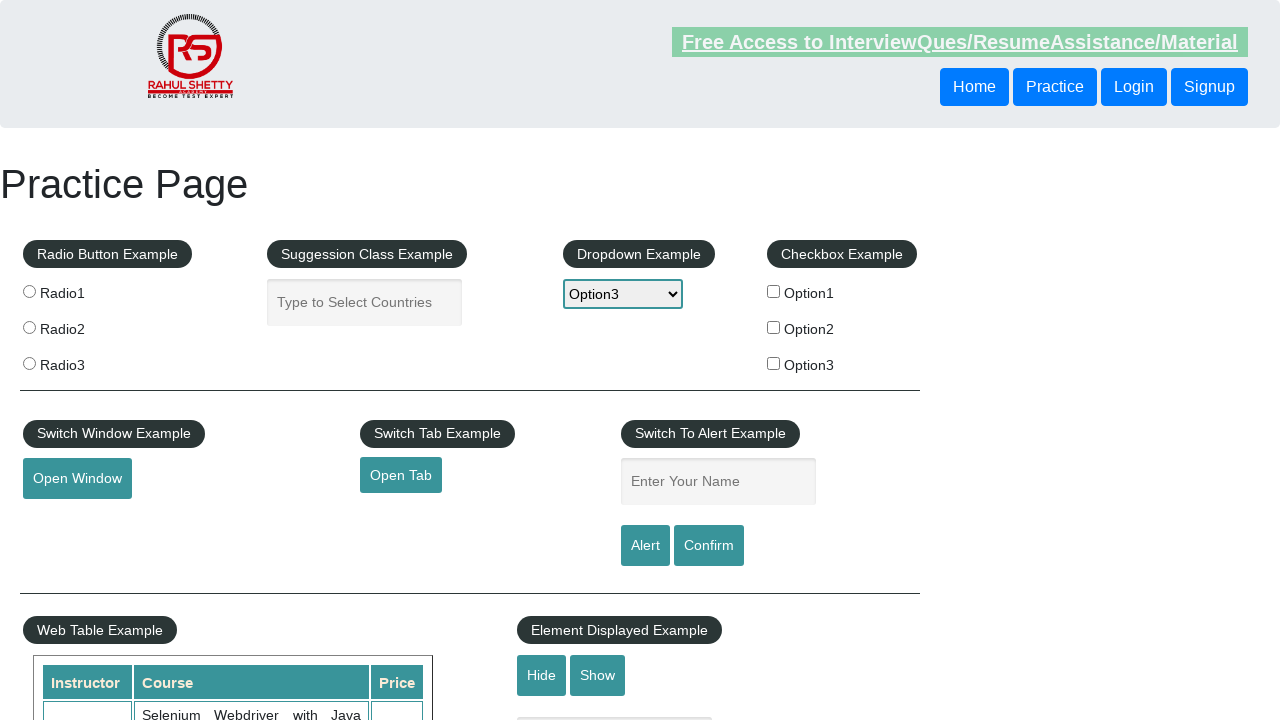

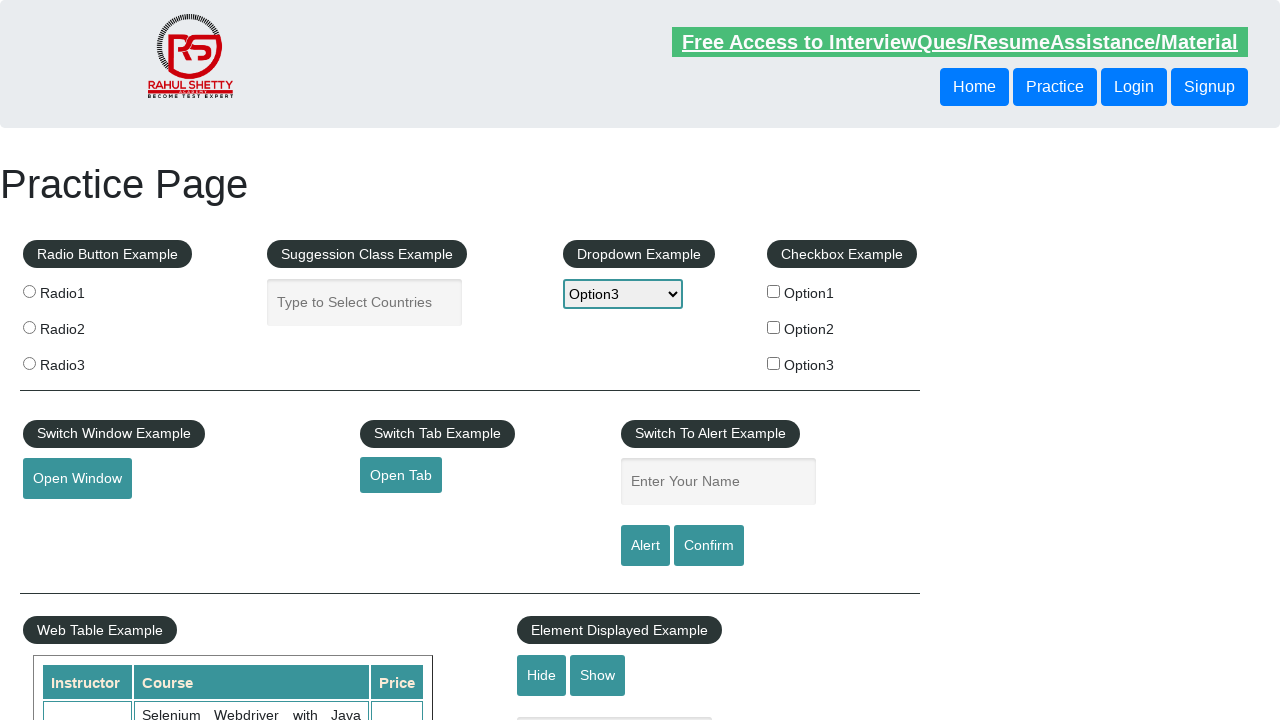